Navigates to a registration form and fills in the last name field

Starting URL: https://demo.automationtesting.in/Register.html

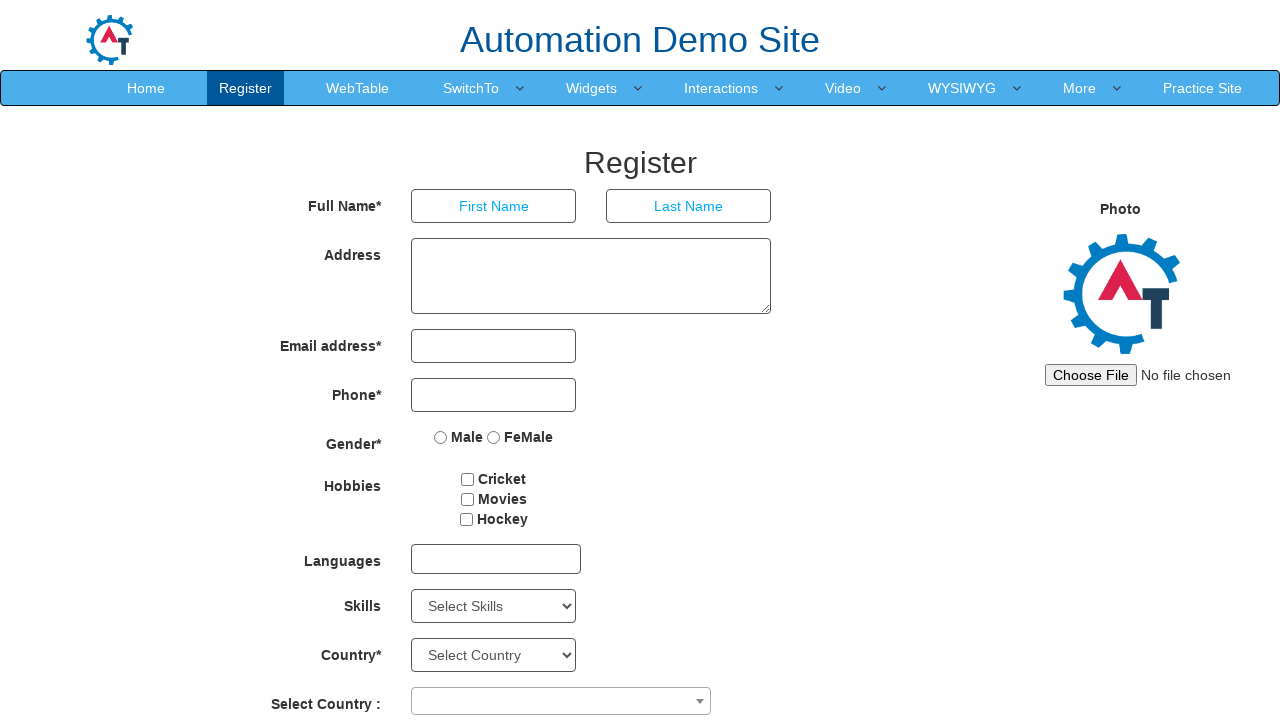

Navigated to registration form at https://demo.automationtesting.in/Register.html
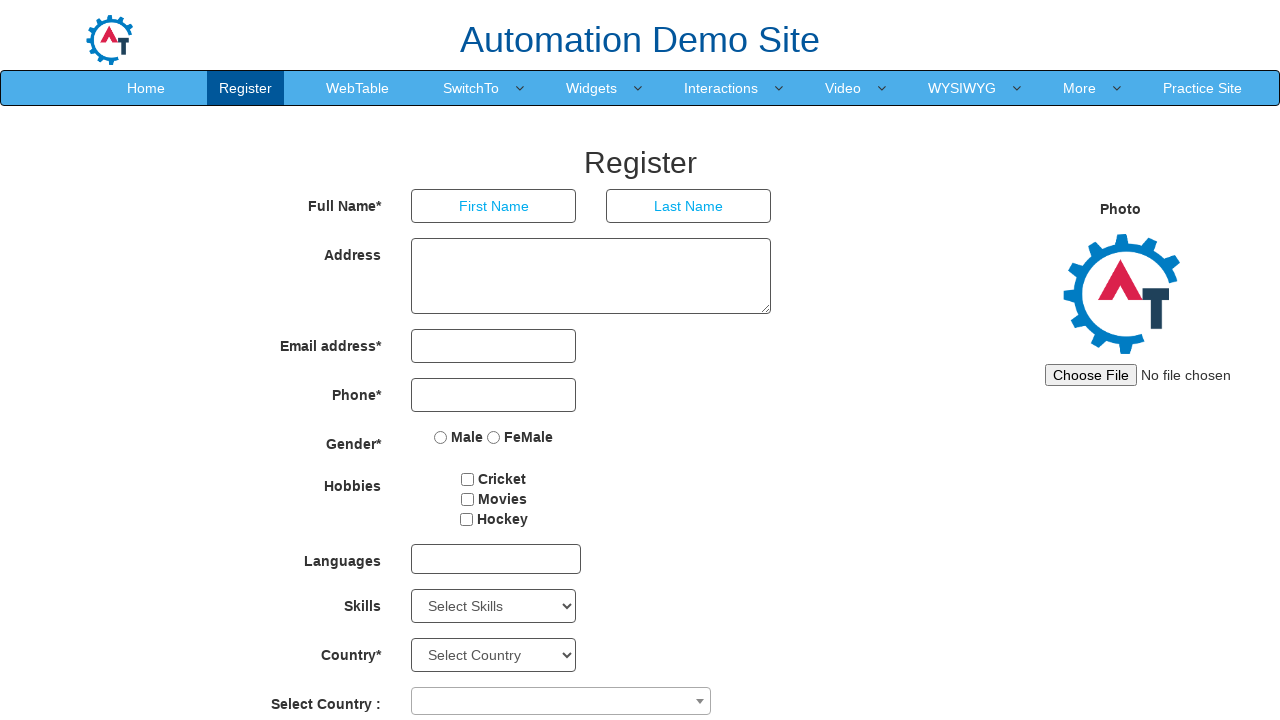

Filled Last Name field with 'curran' on //input[@placeholder='Last Name']
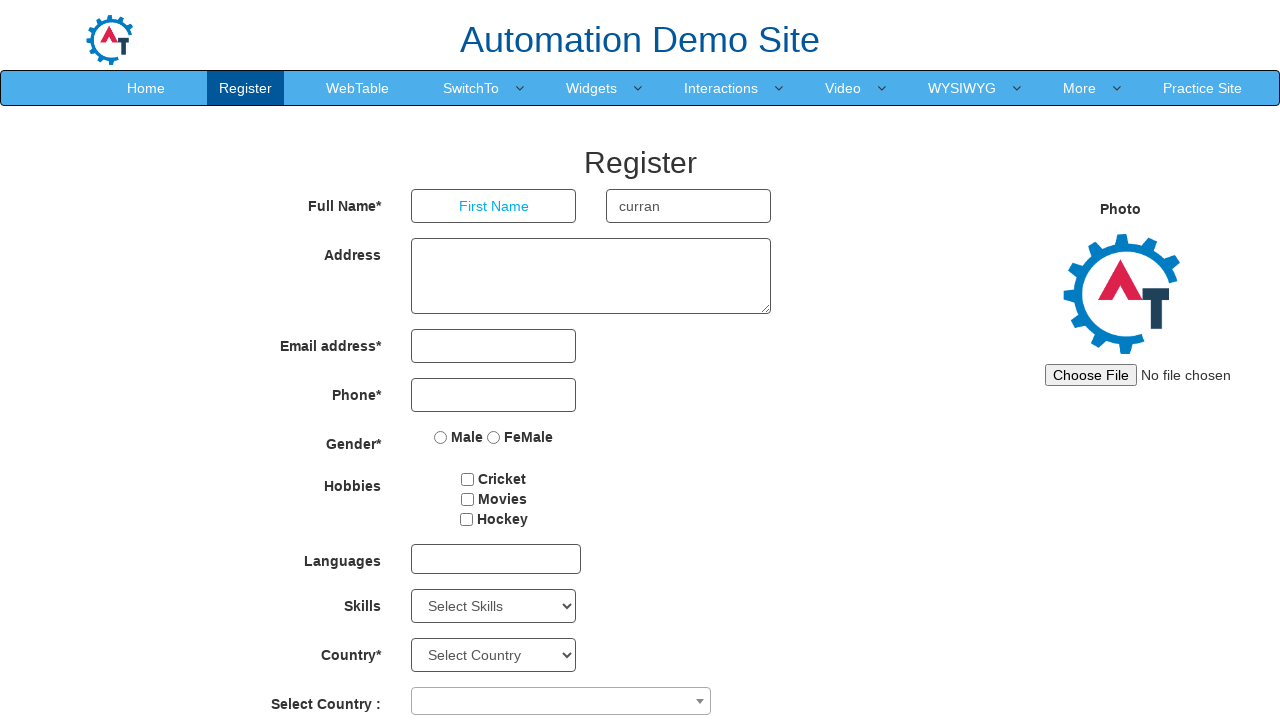

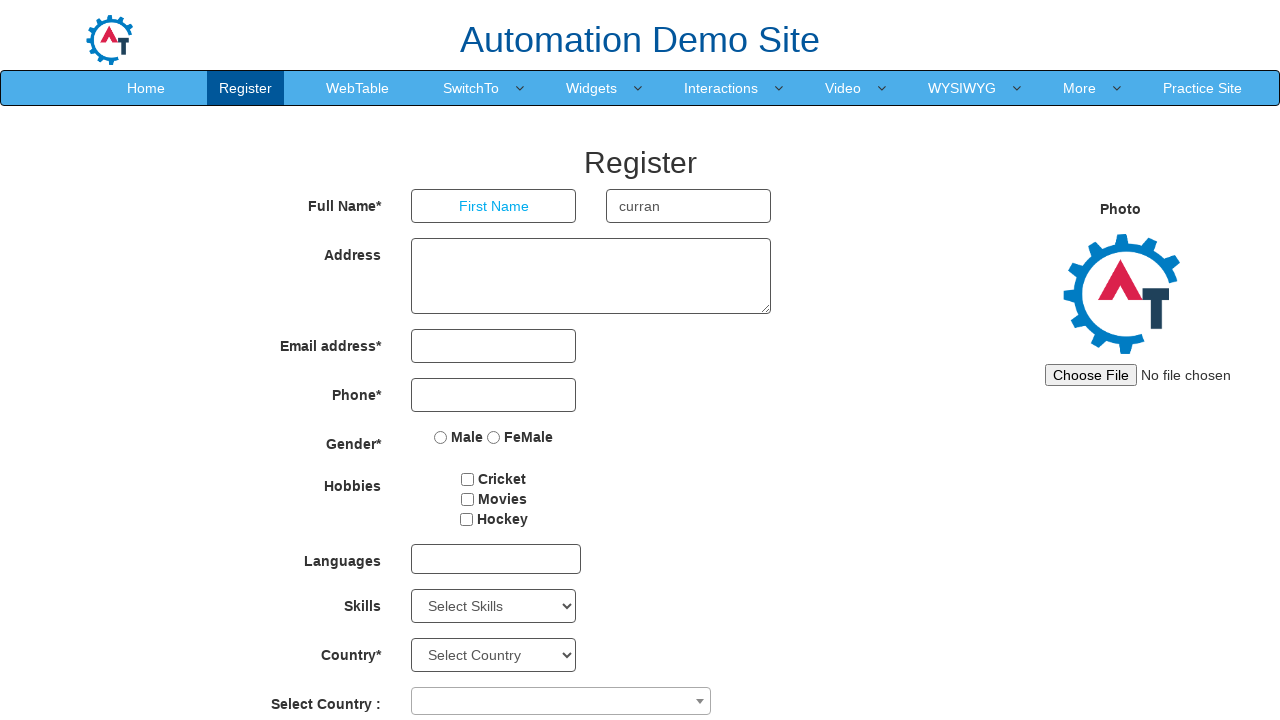